Tests the registration form validation by entering mismatched passwords and verifying that an appropriate validation error message is displayed.

Starting URL: http://railwayb1.somee.com/

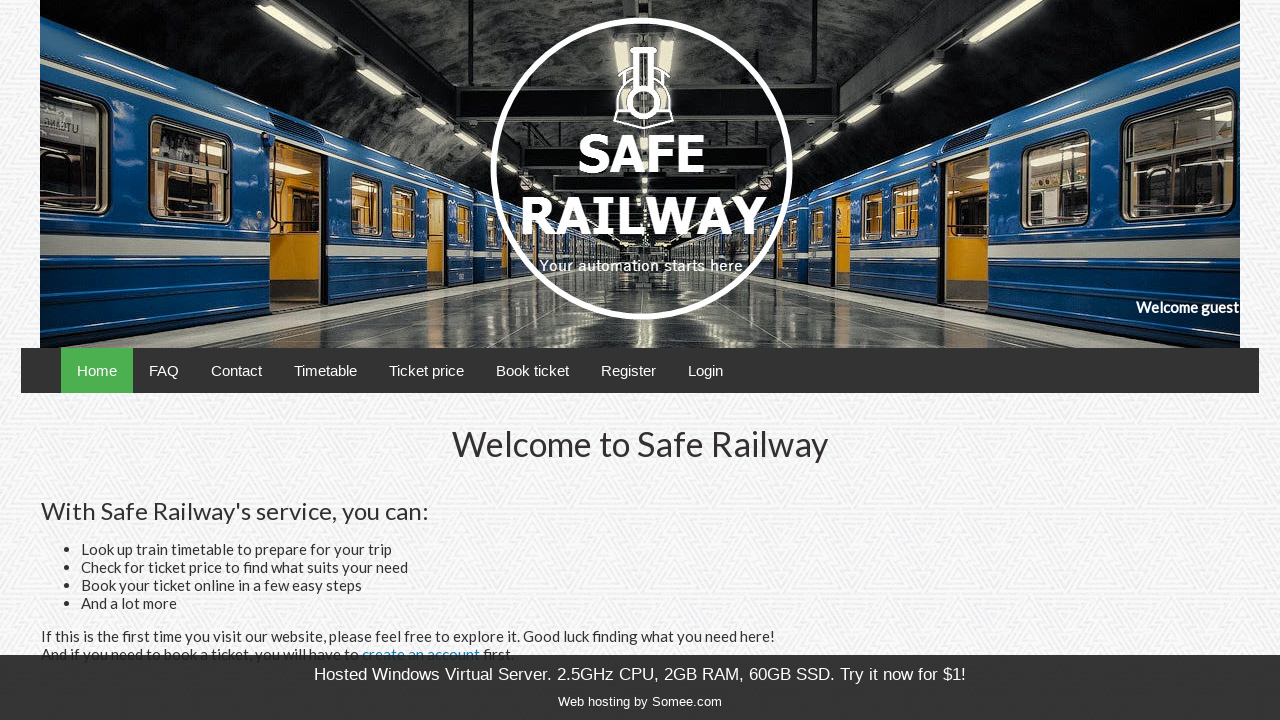

Clicked on Register link at (628, 370) on a:has-text('Register')
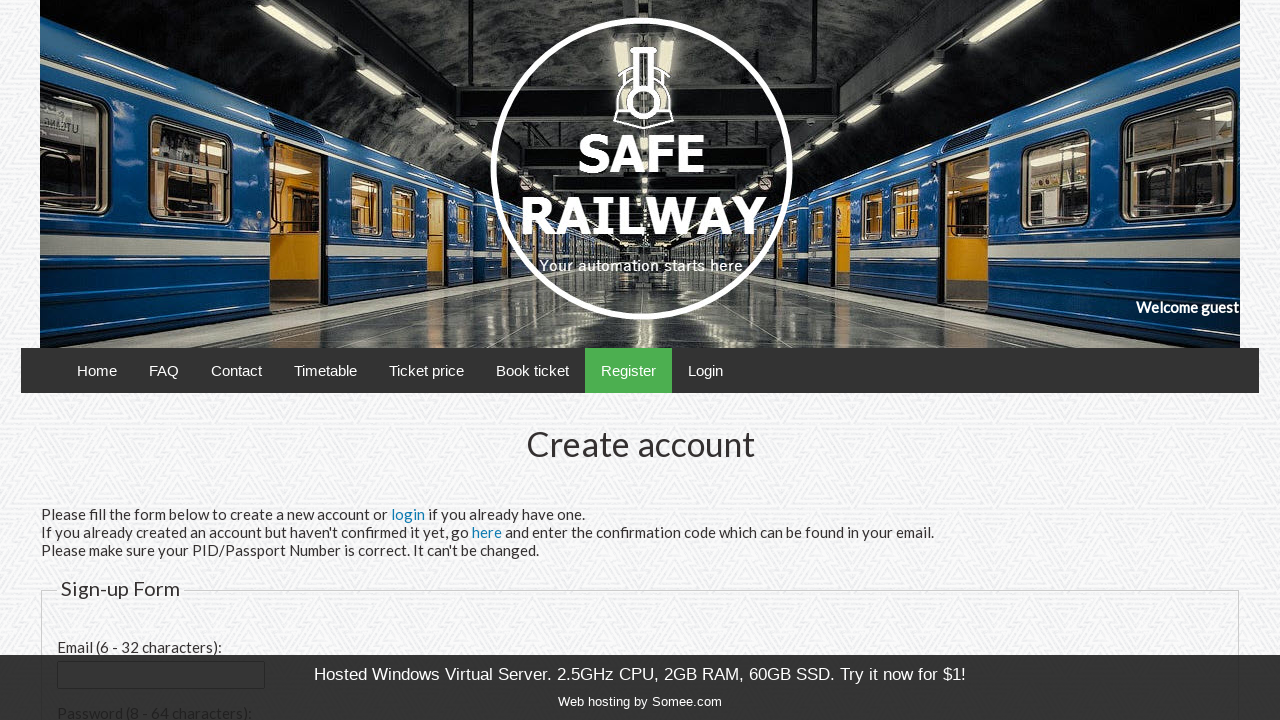

Filled email field with 'mismatch_test_74@example.com' on #email
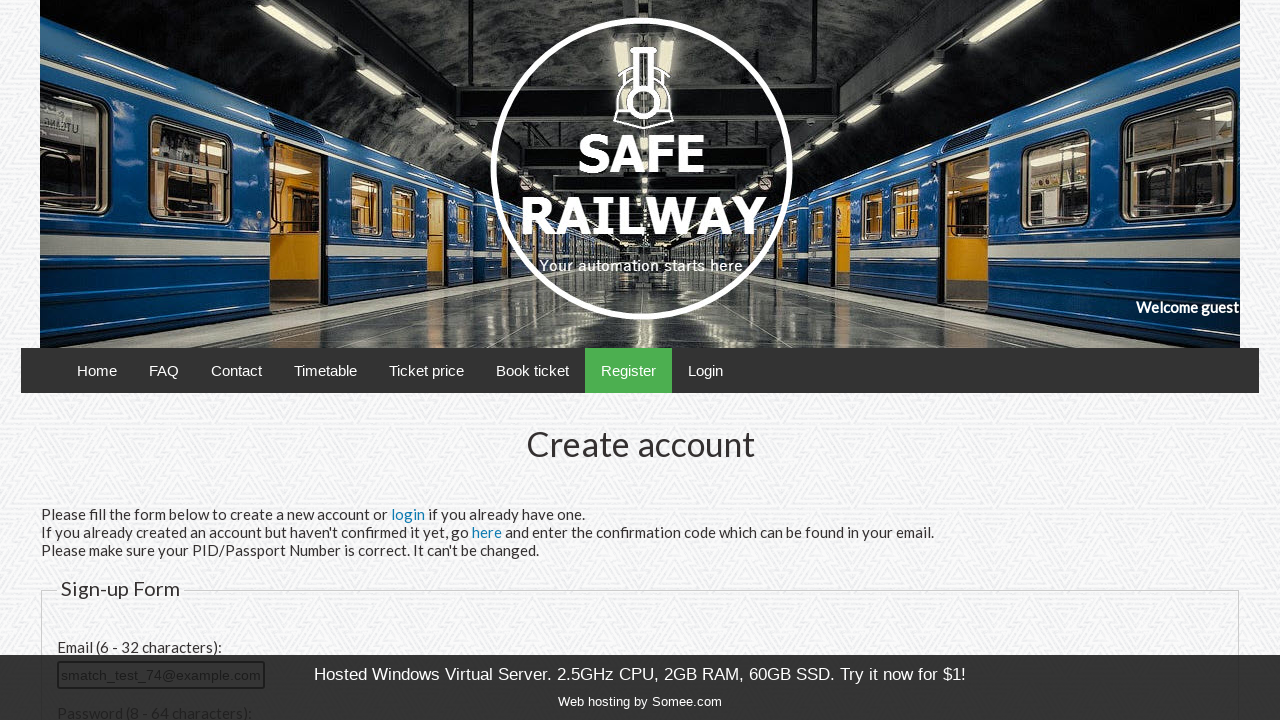

Filled password field with '12345678' on #password
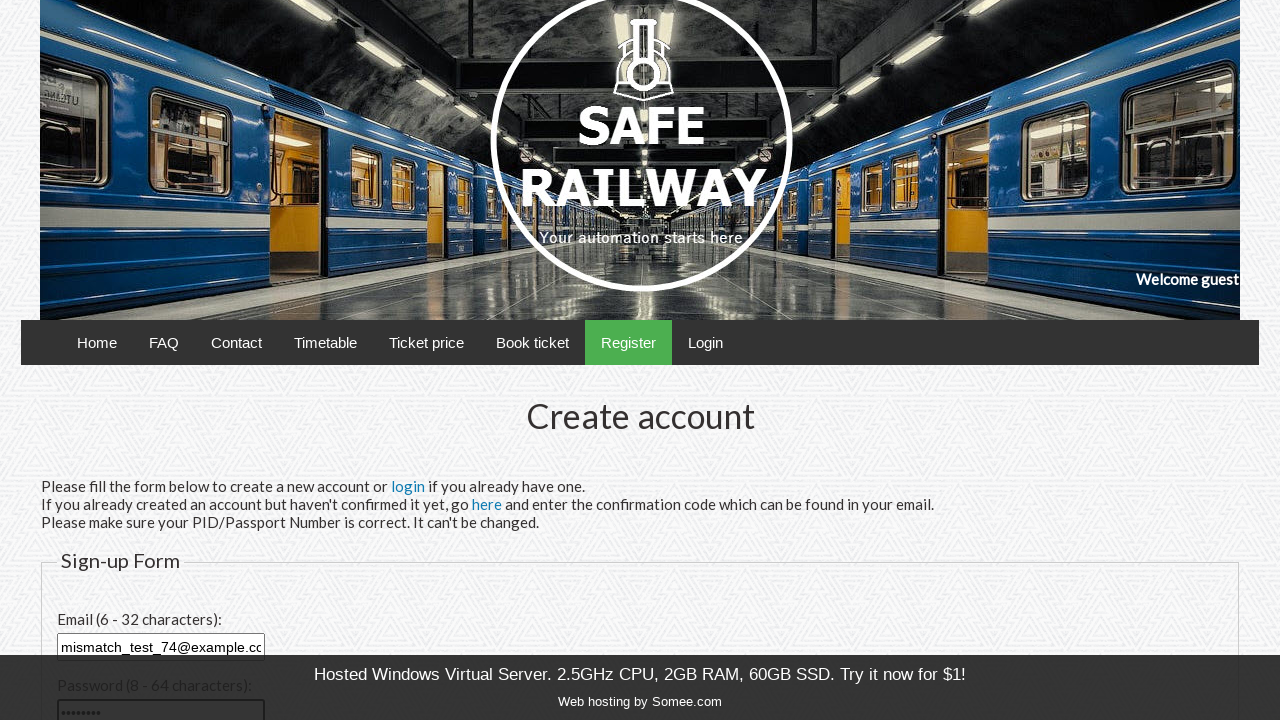

Filled confirm password field with mismatched value '87654321' on #confirmPassword
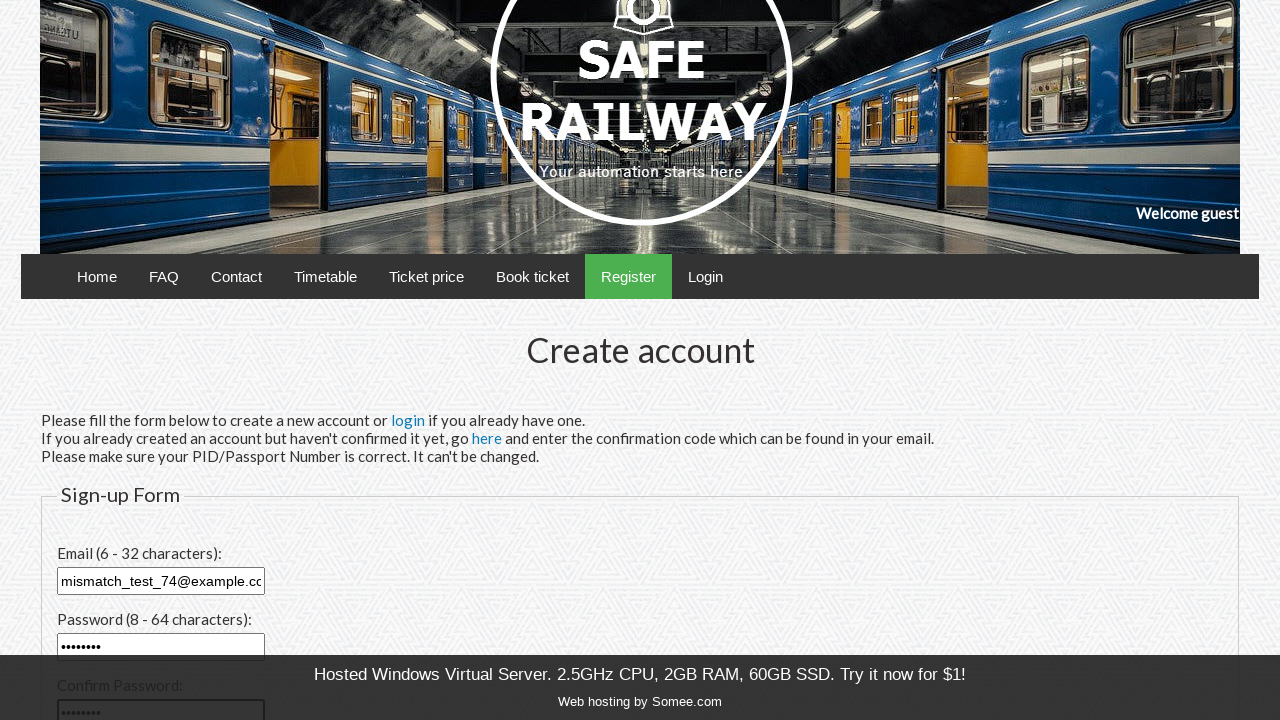

Filled PID field with '987654321' on #pid
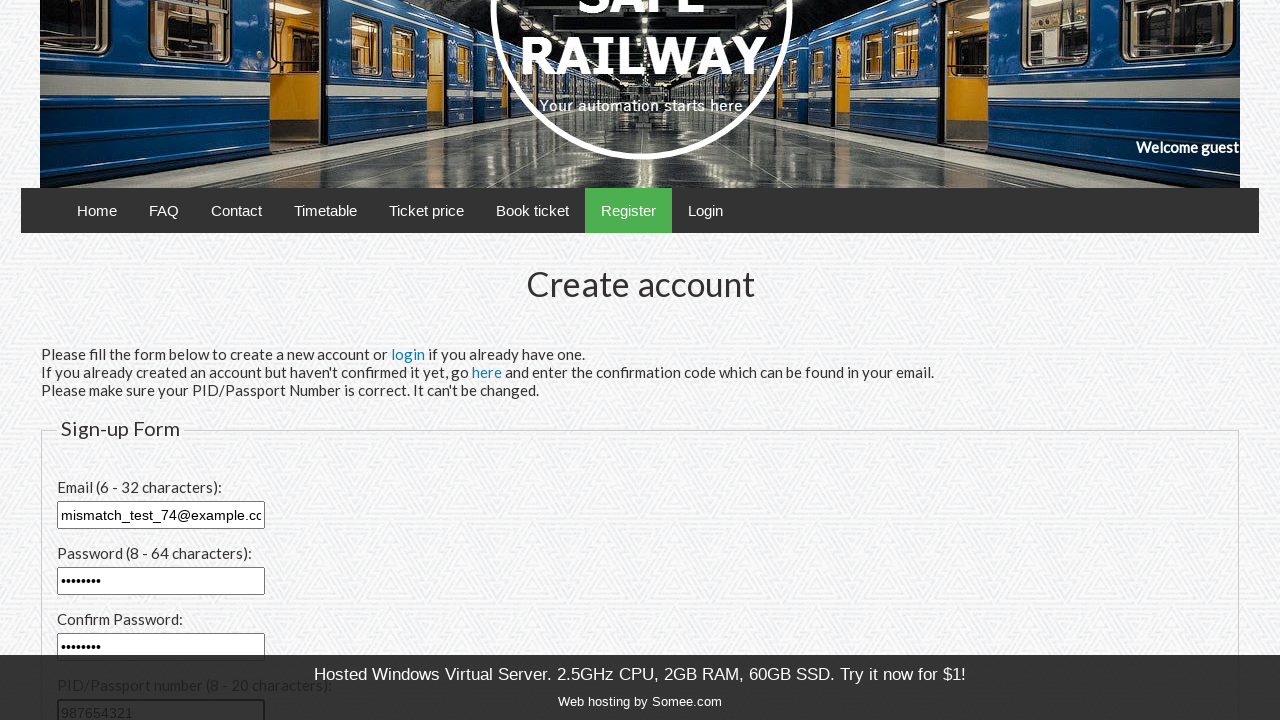

Clicked submit button to attempt registration at (102, 481) on input[type='submit']
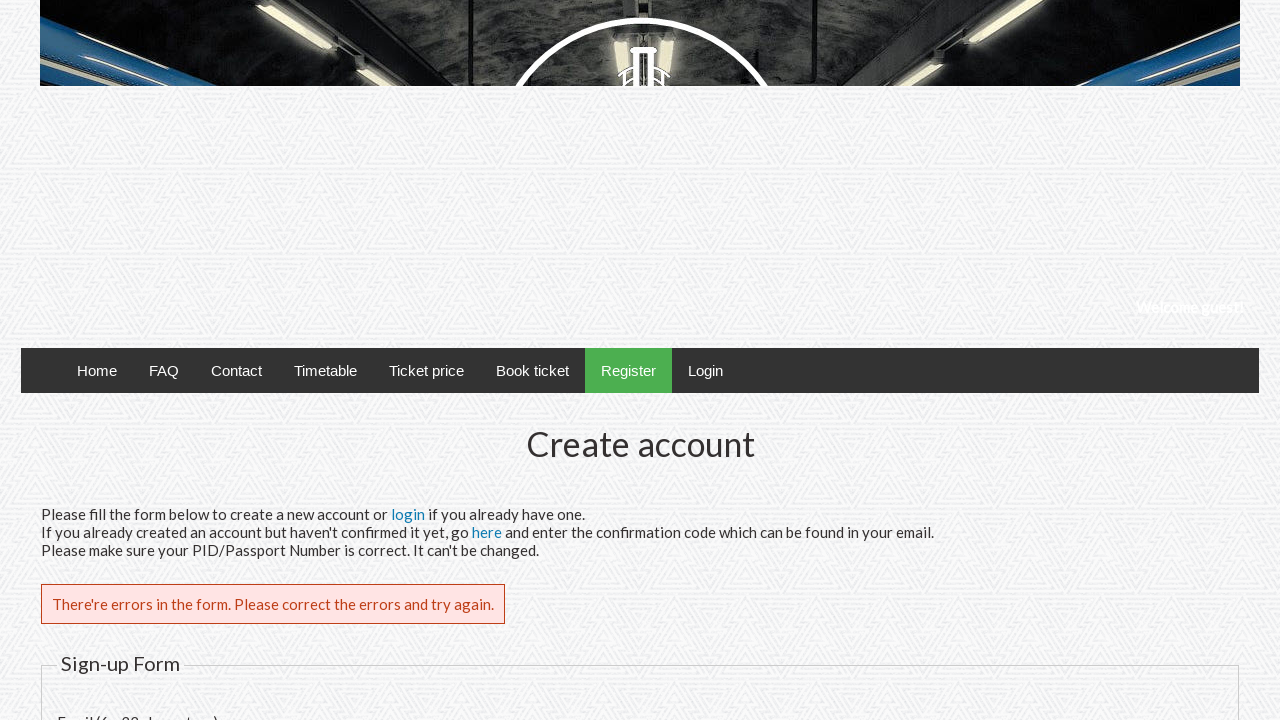

Password mismatch validation error message appeared for confirmPassword field
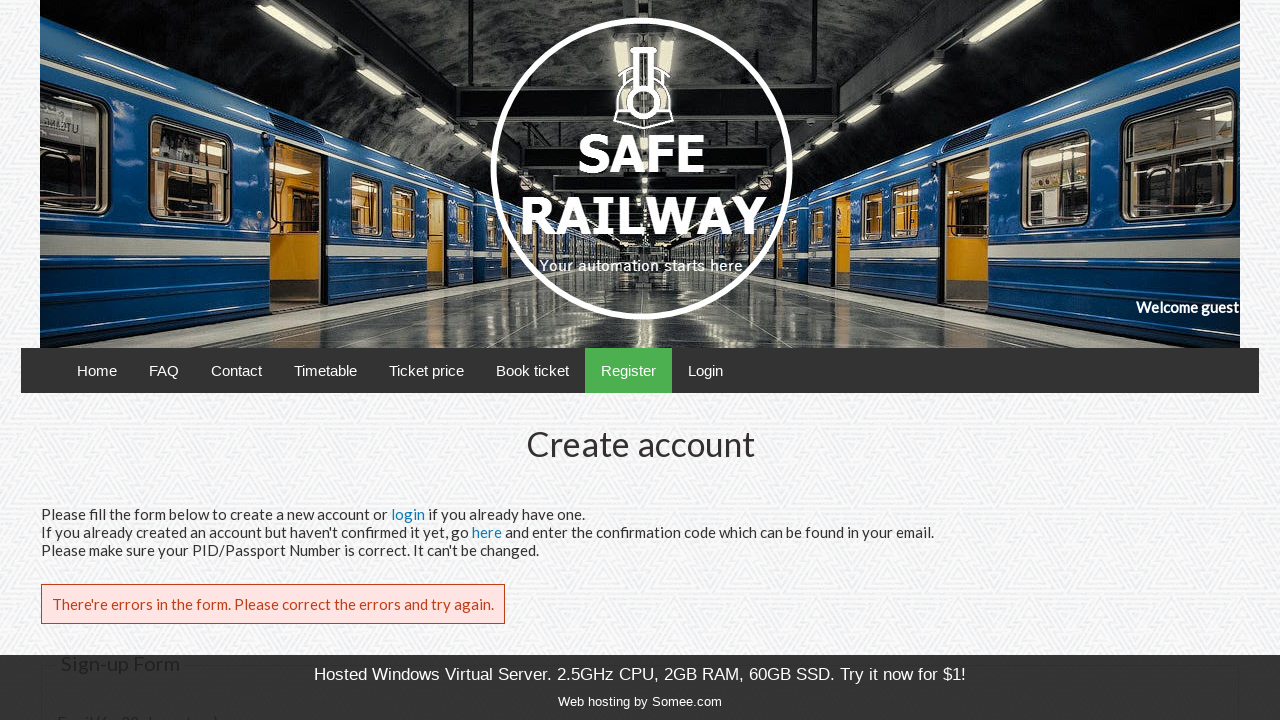

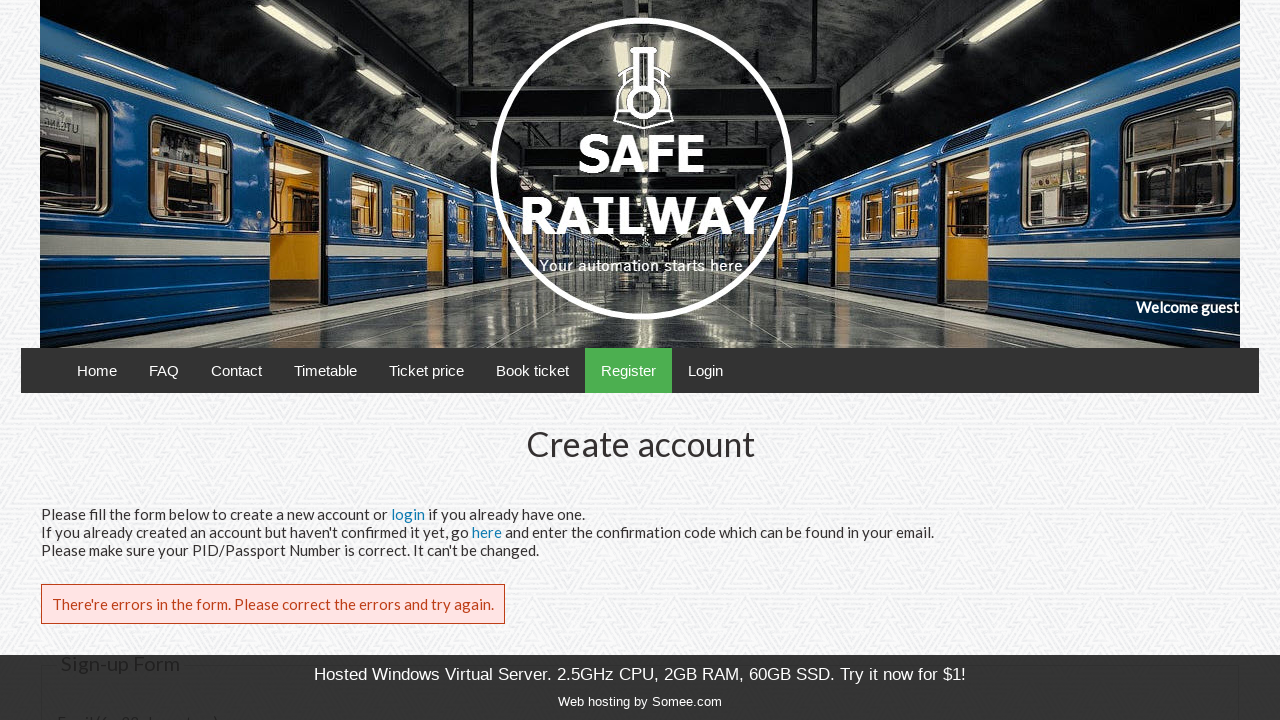